Scrolls to the "View All Playlists" element and verifies it is displayed in the viewport.

Starting URL: https://github.blog

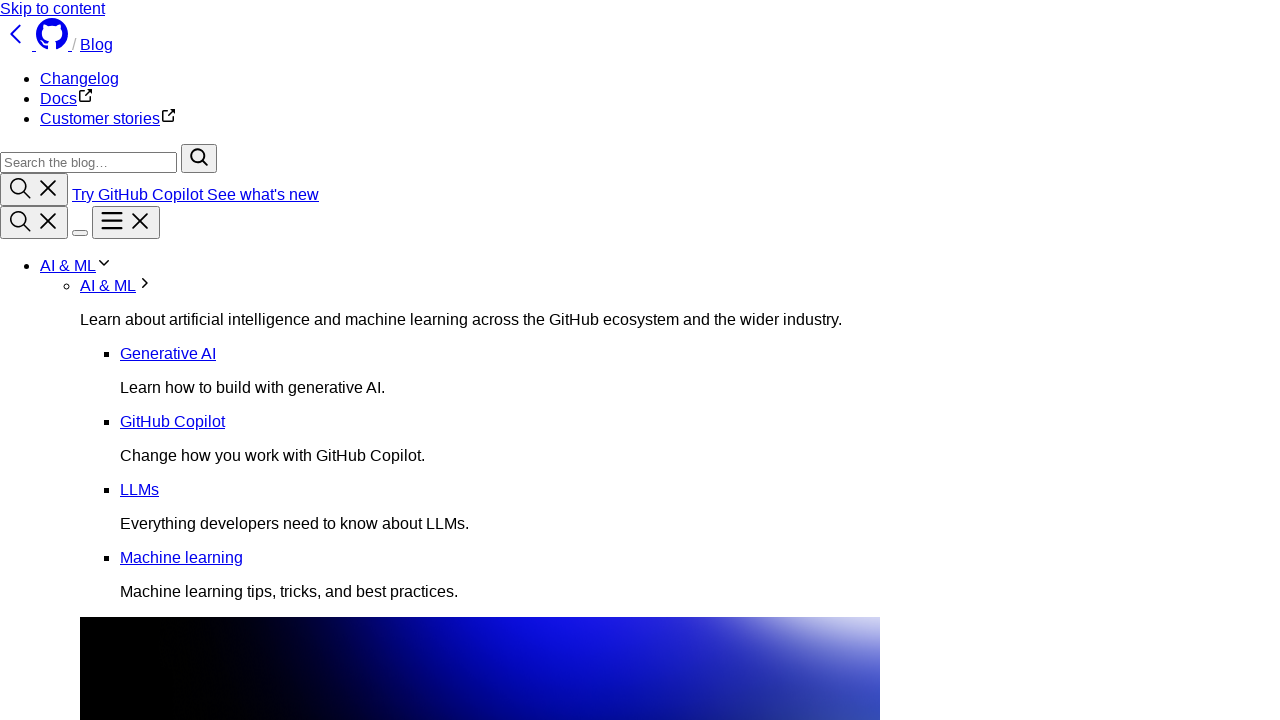

Located 'View All Playlists' element
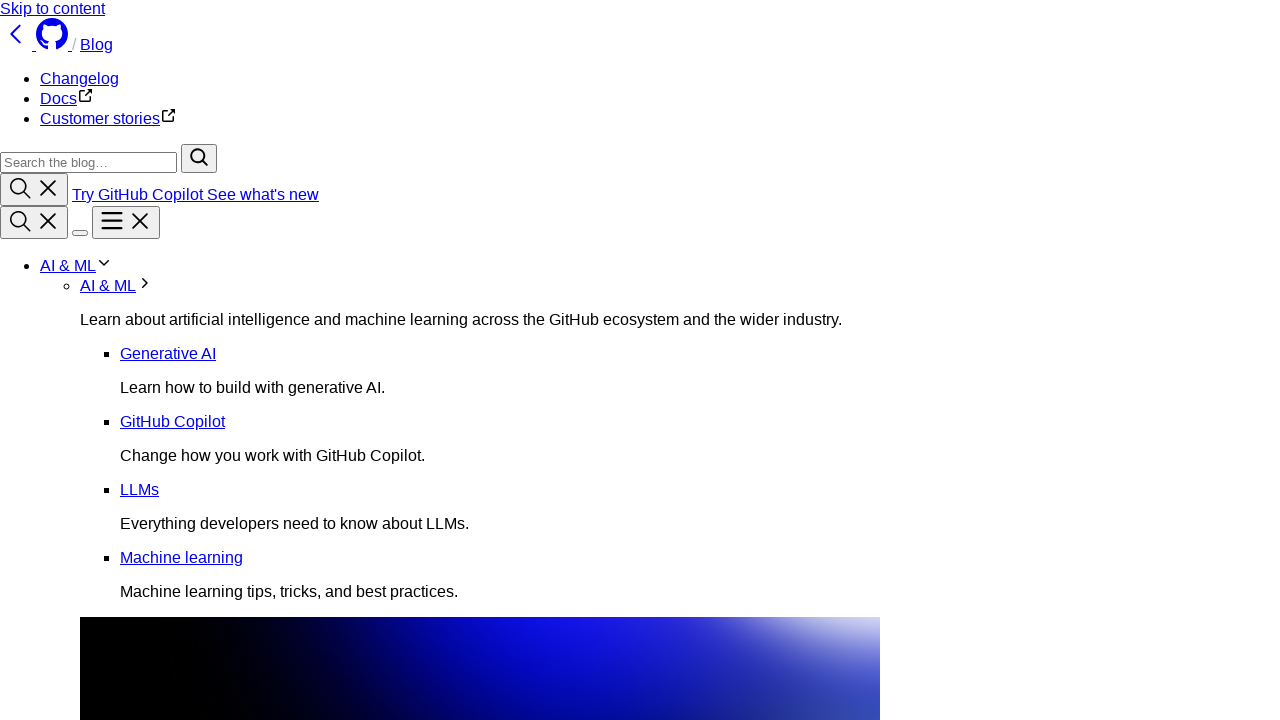

Scrolled 'View All Playlists' element into view
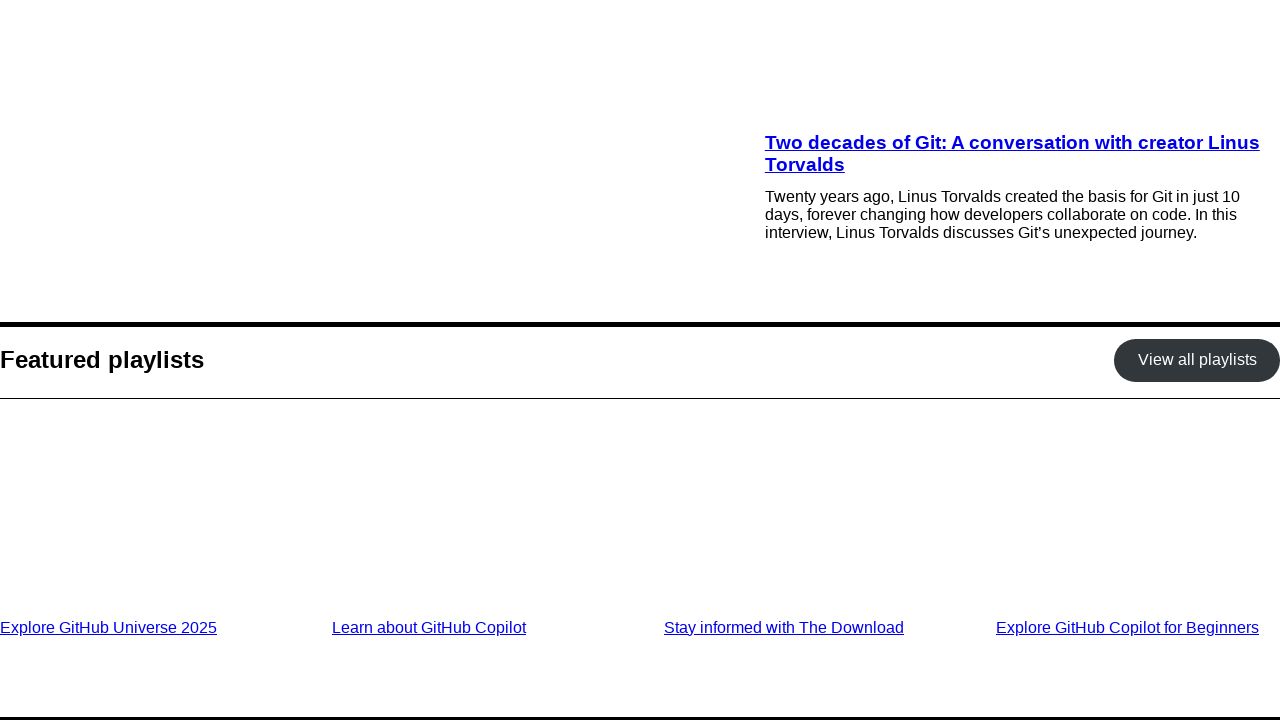

Verified 'View All Playlists' element is displayed in viewport
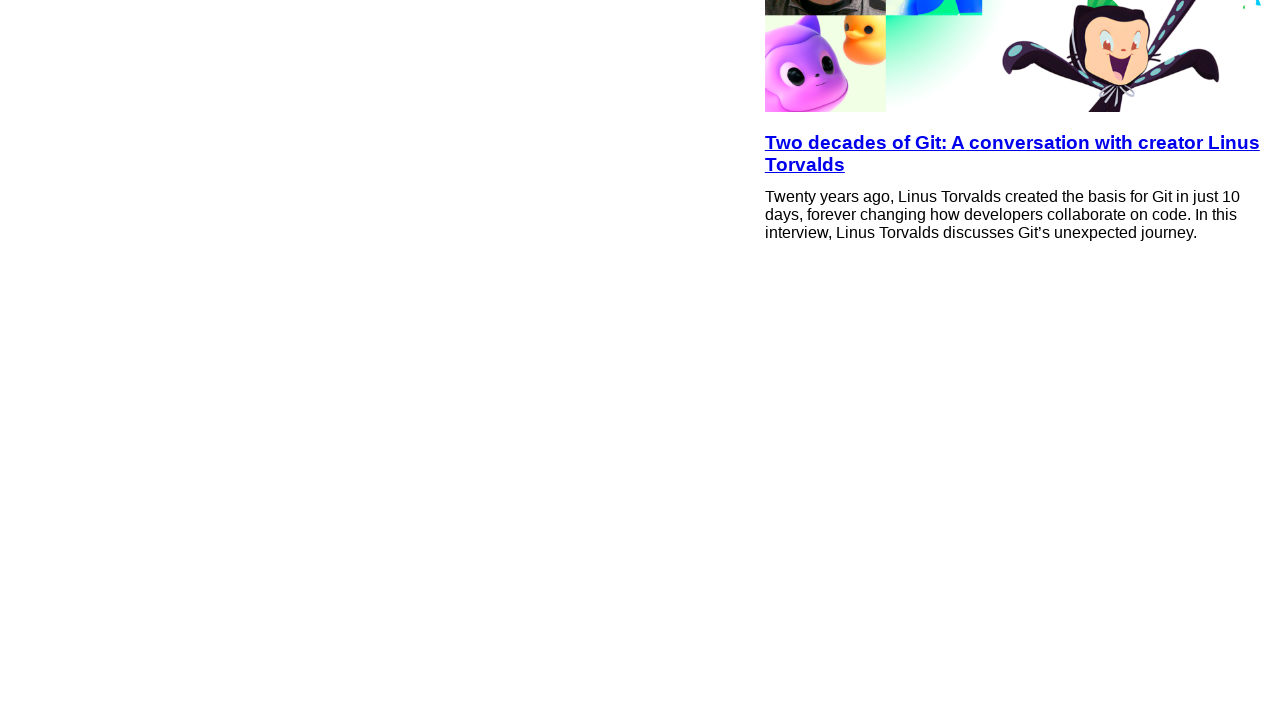

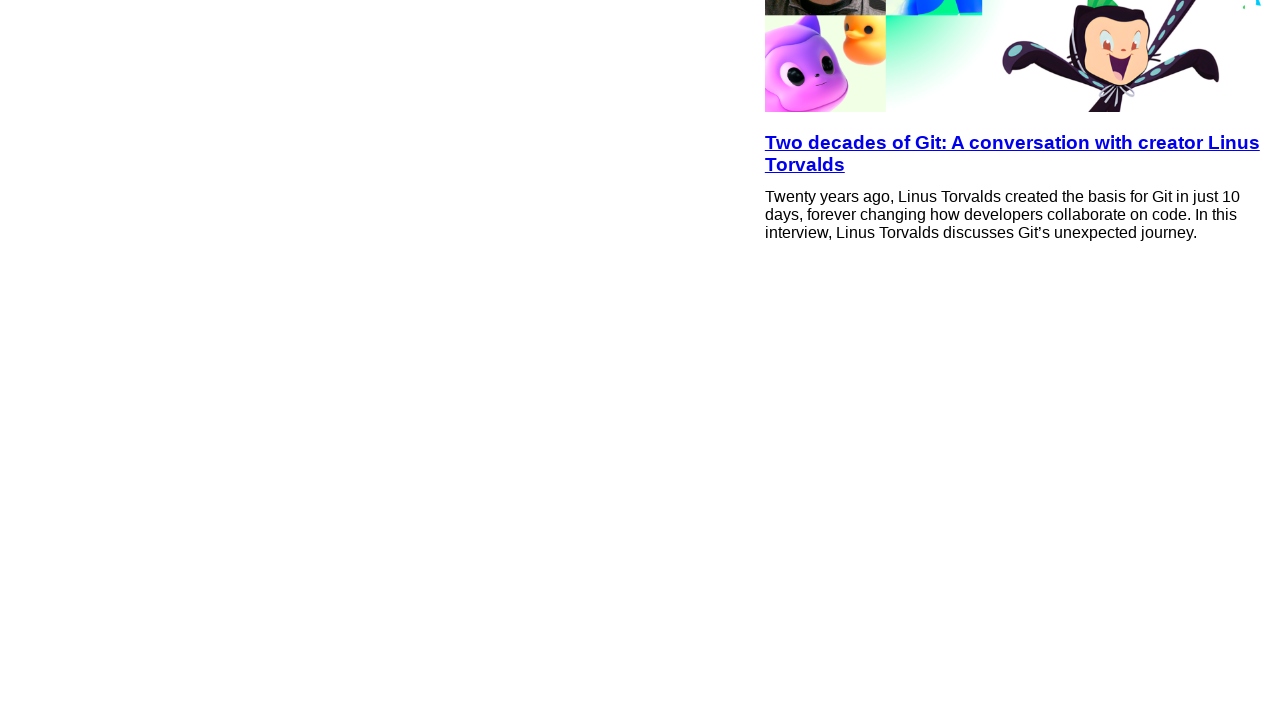